Tests dynamic click functionality by clicking a button with dynamic ID and verifying the success message appears

Starting URL: https://demoqa.com/buttons

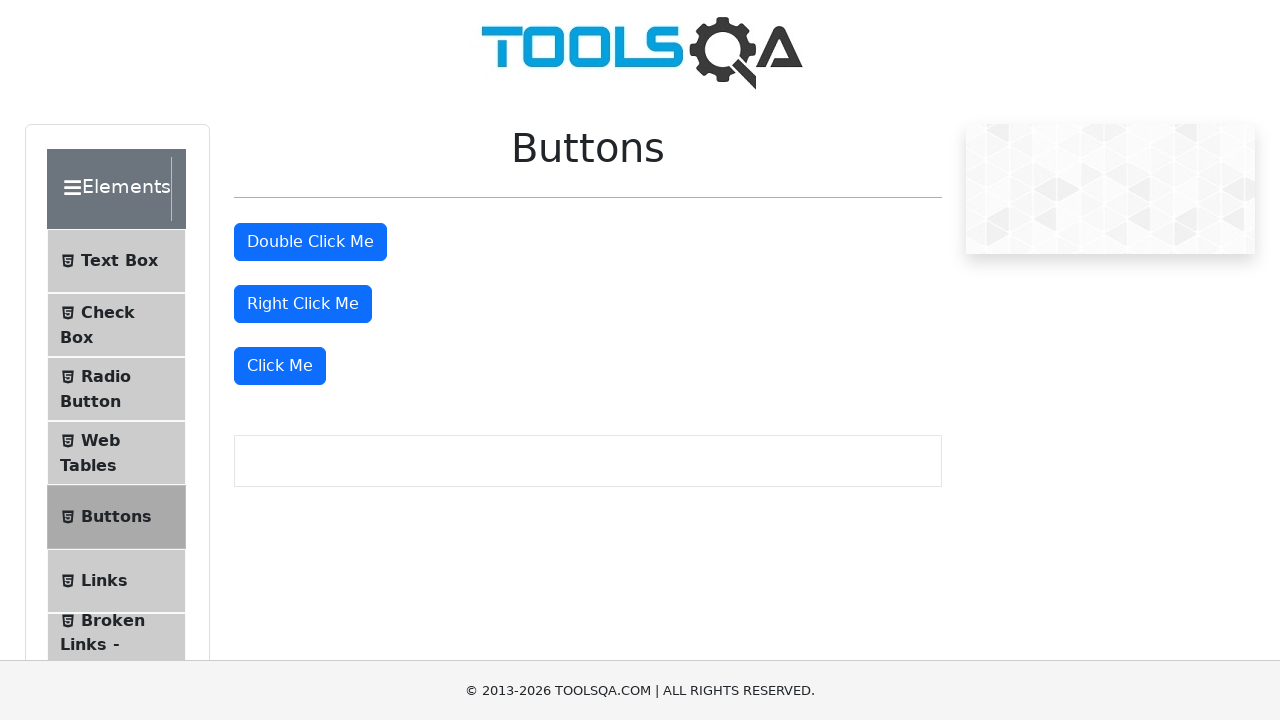

Clicked the dynamic 'Click Me' button at (280, 366) on xpath=//button[text()='Click Me']
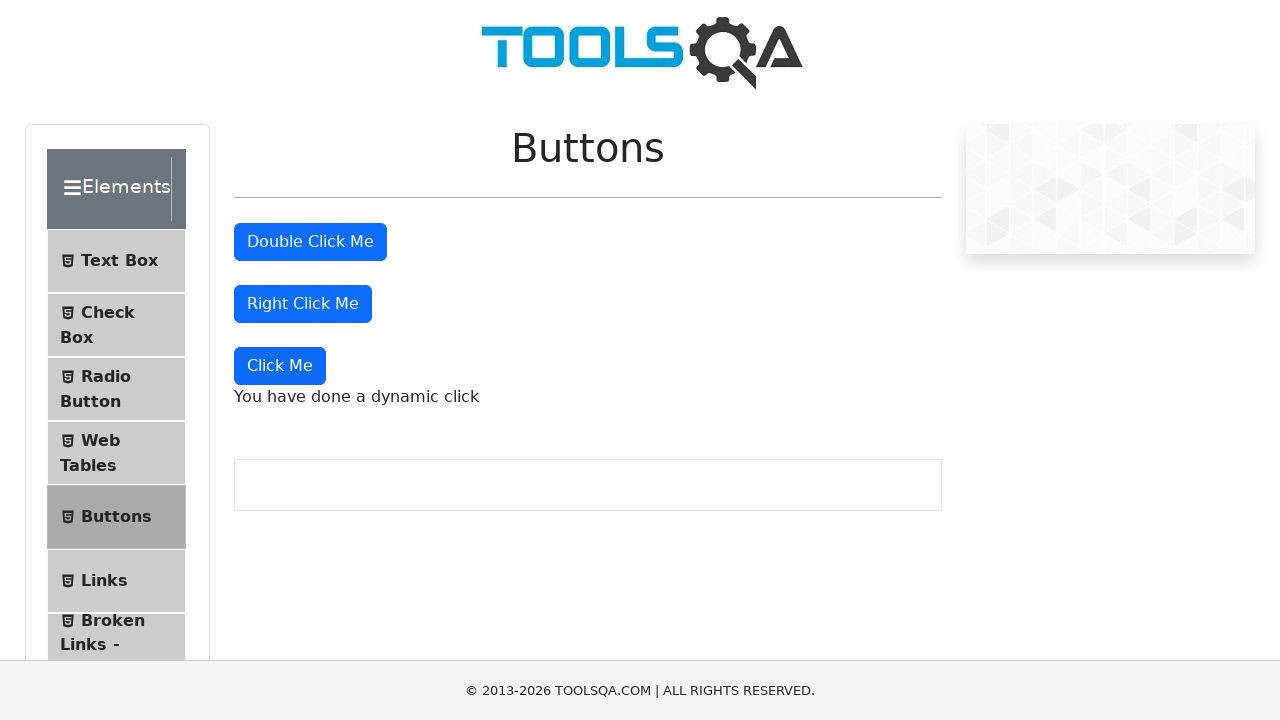

Dynamic click success message appeared
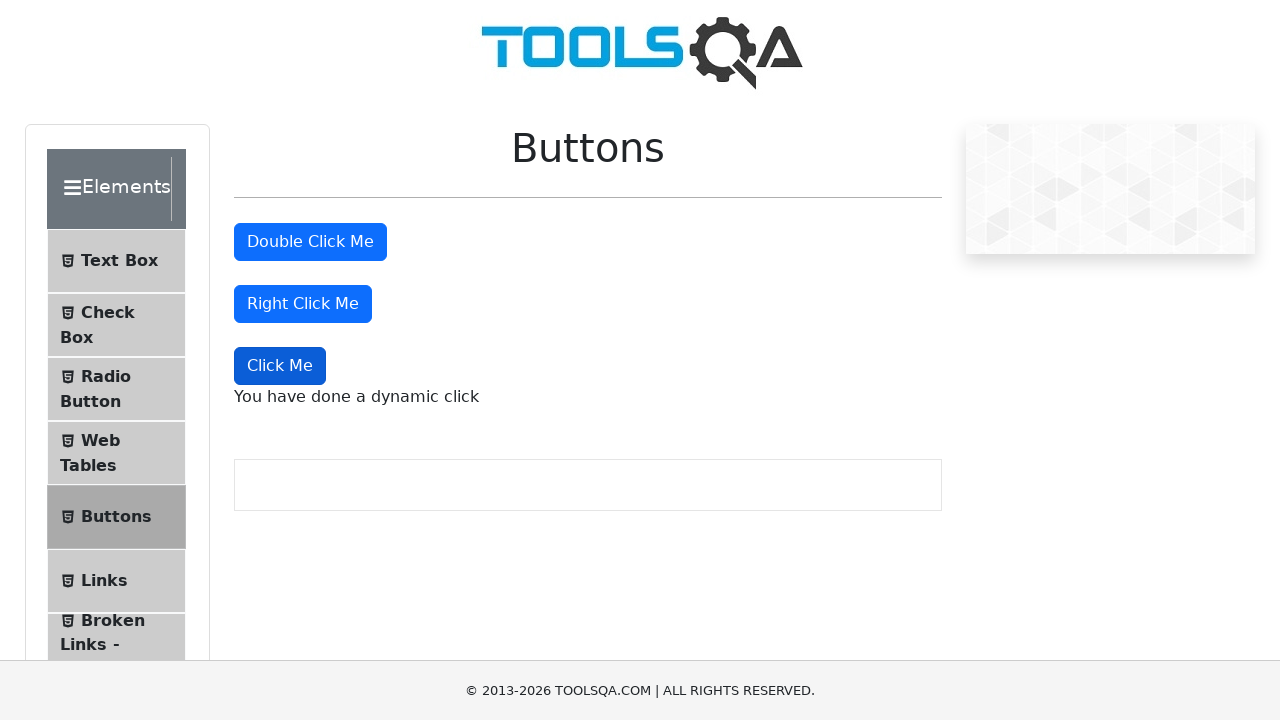

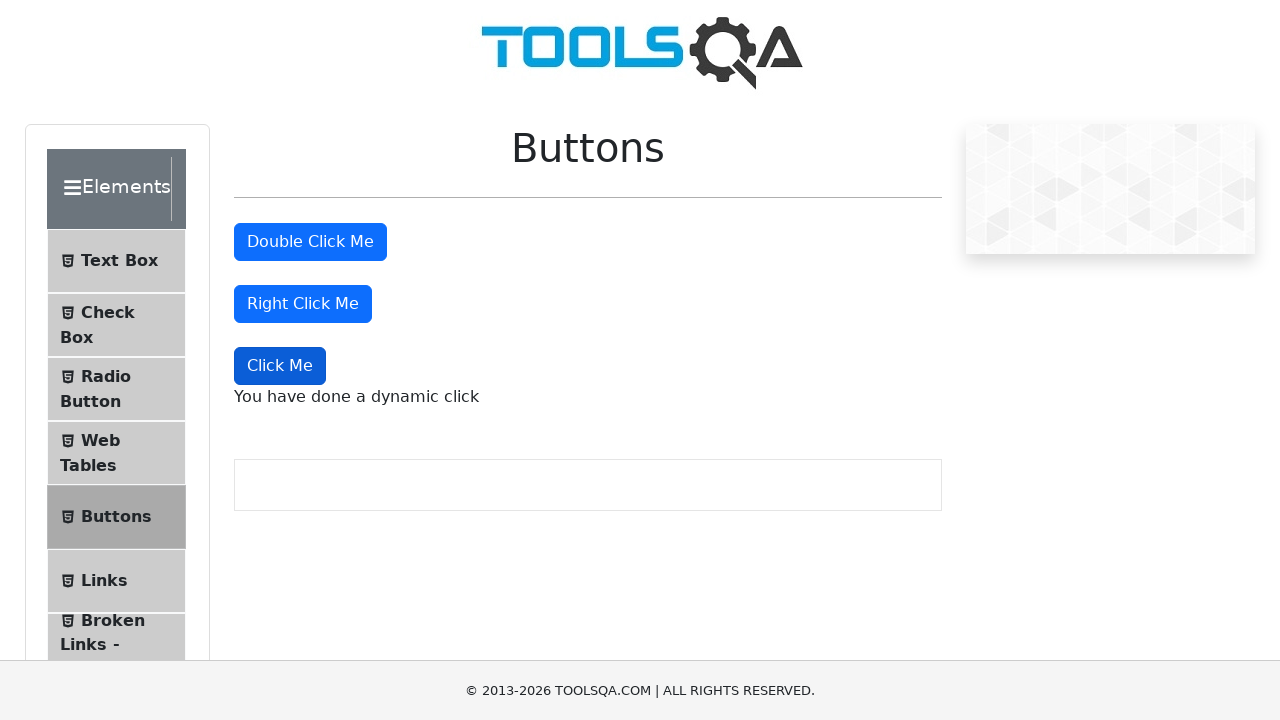